Tests the Monterey Bay Aquarium website by navigating to the Animals section and verifying that the "Explore amazing stories" heading is displayed

Starting URL: https://www.montereybayaquarium.org

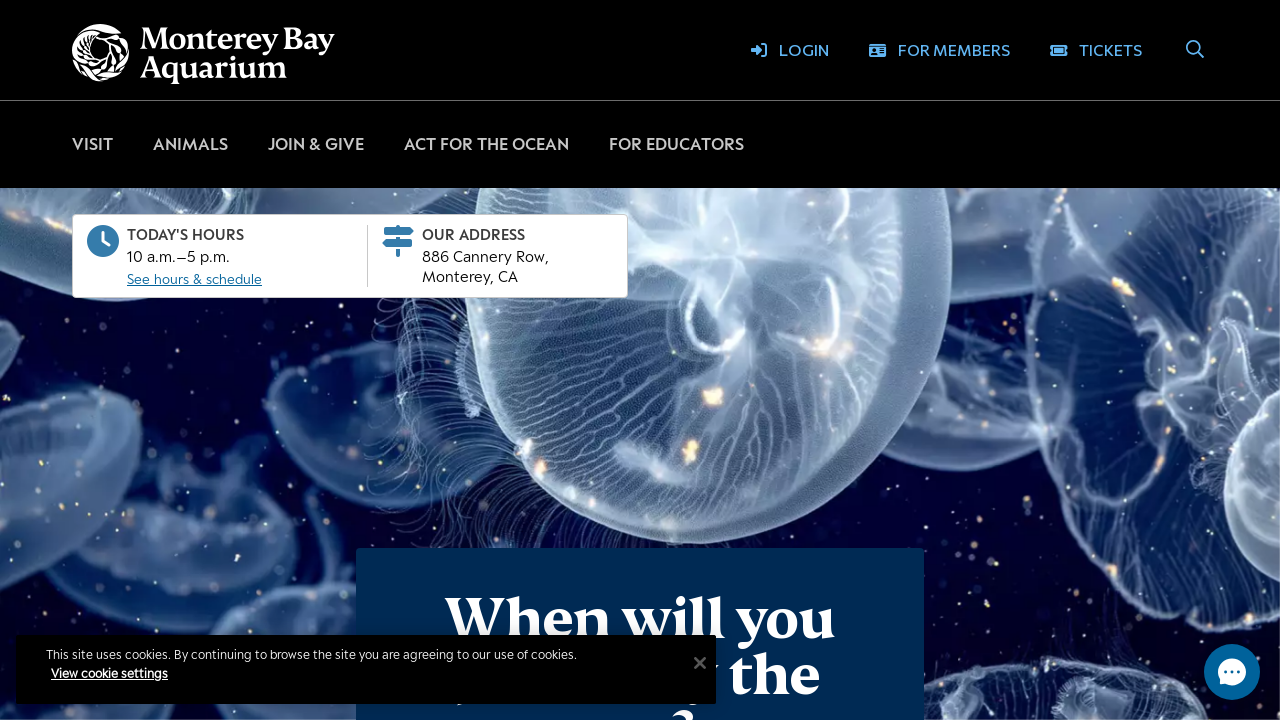

Navigated to Monterey Bay Aquarium website
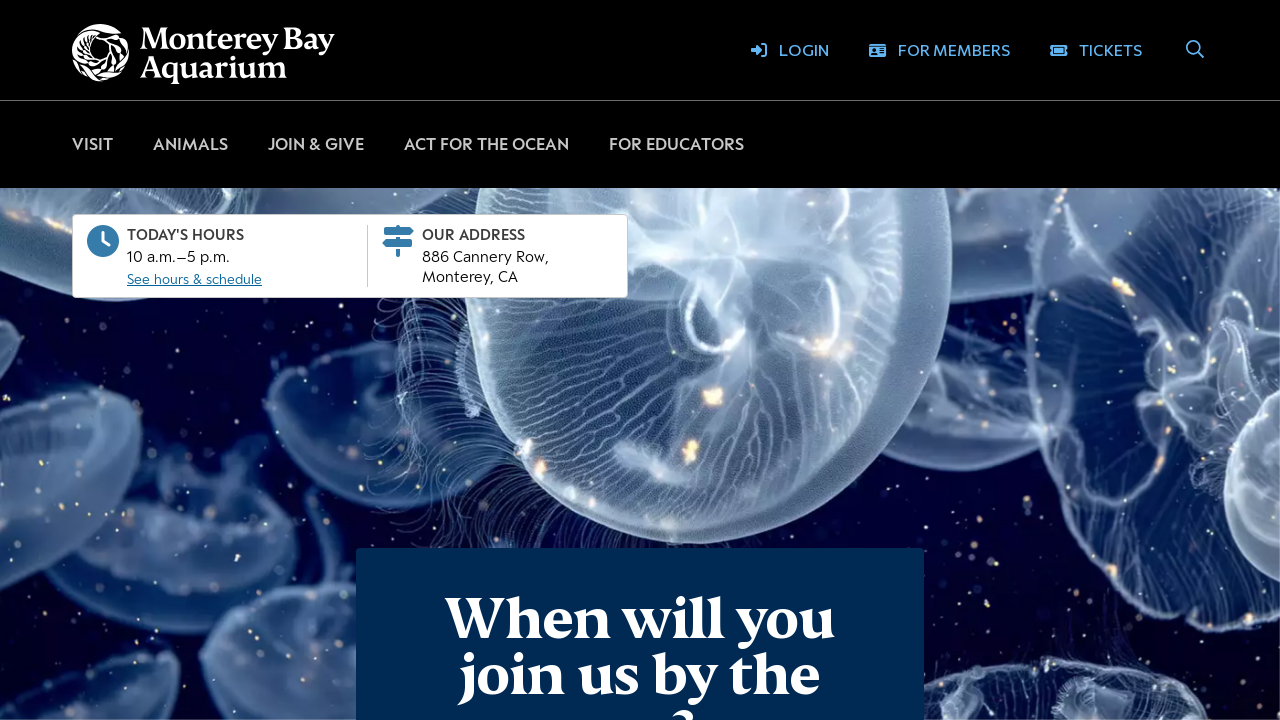

Clicked on the Animals tab at (190, 144) on button:has-text('Animals')
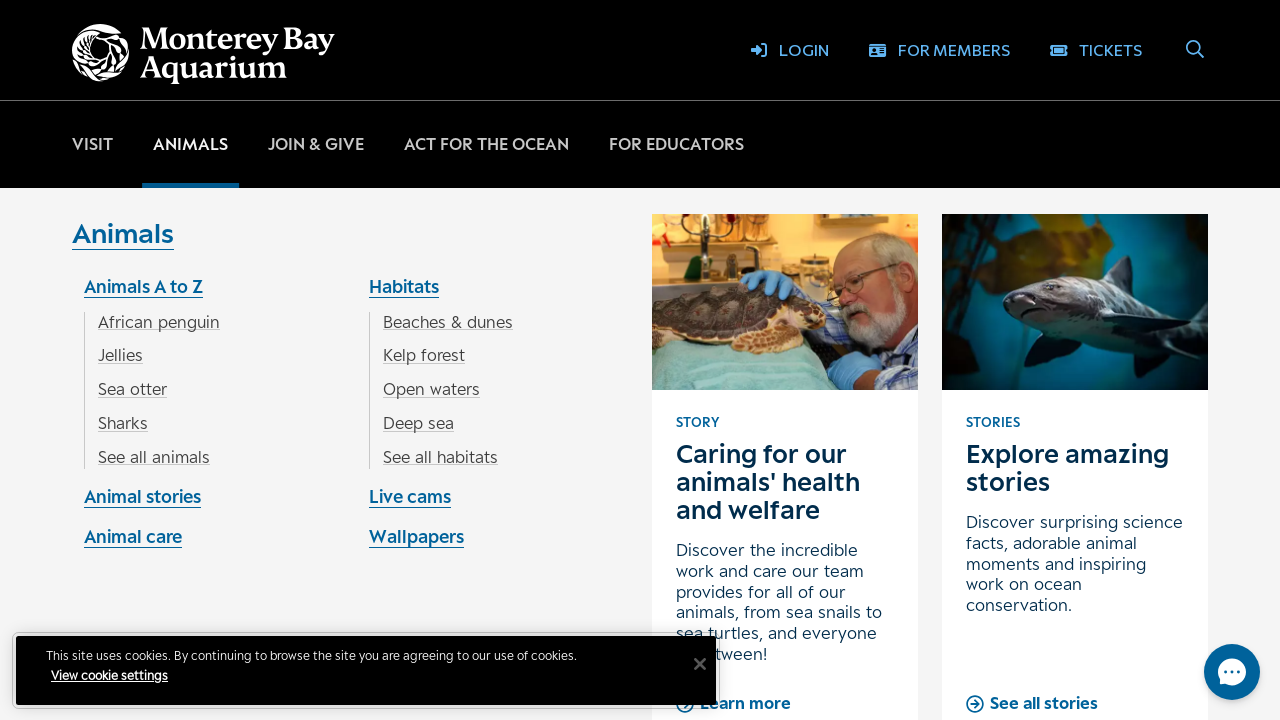

Verified 'Explore amazing stories' heading is displayed
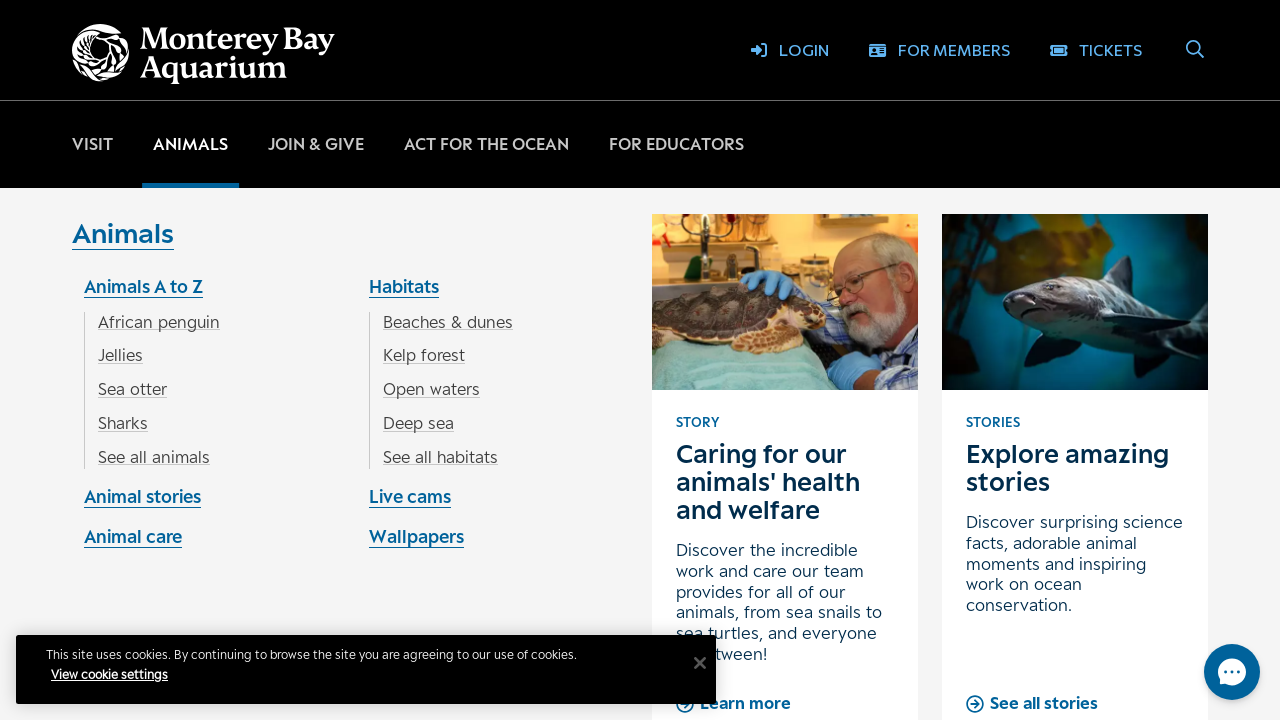

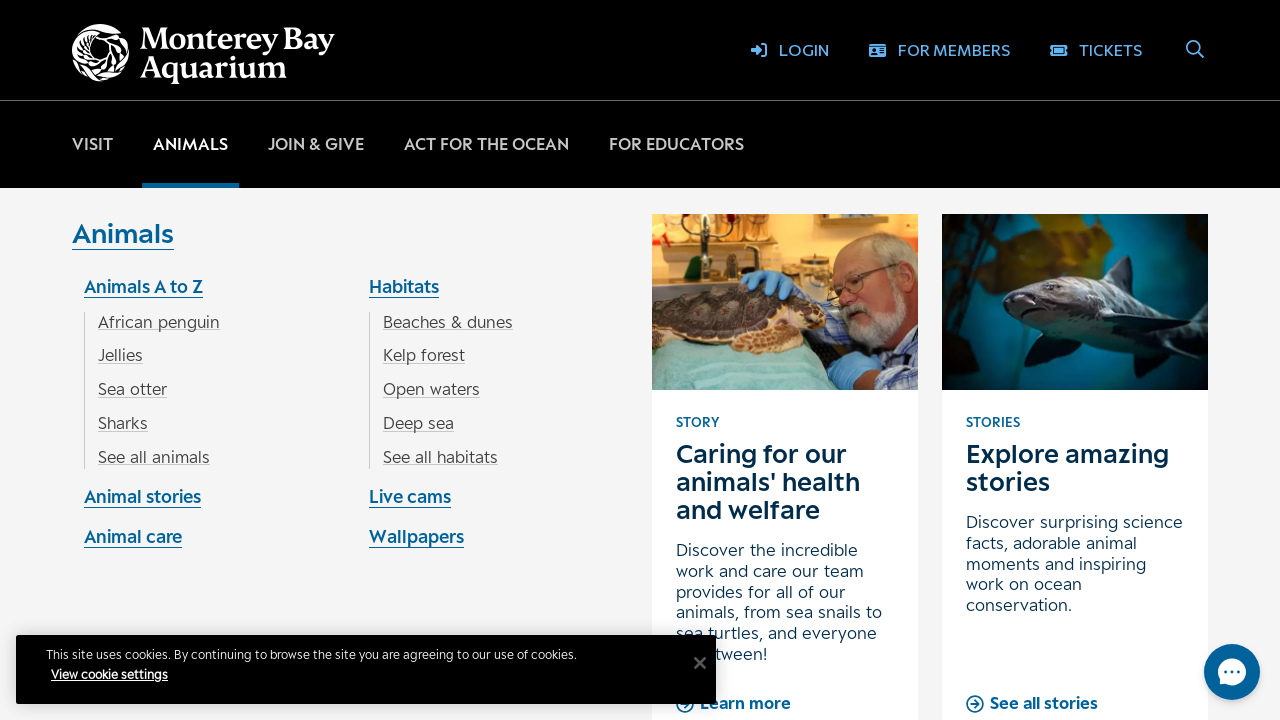